Tests radio button selection by finding all radio buttons with a specific name pattern and clicking the first one that has type="radio"

Starting URL: http://www.echoecho.com/htmlforms10.htm

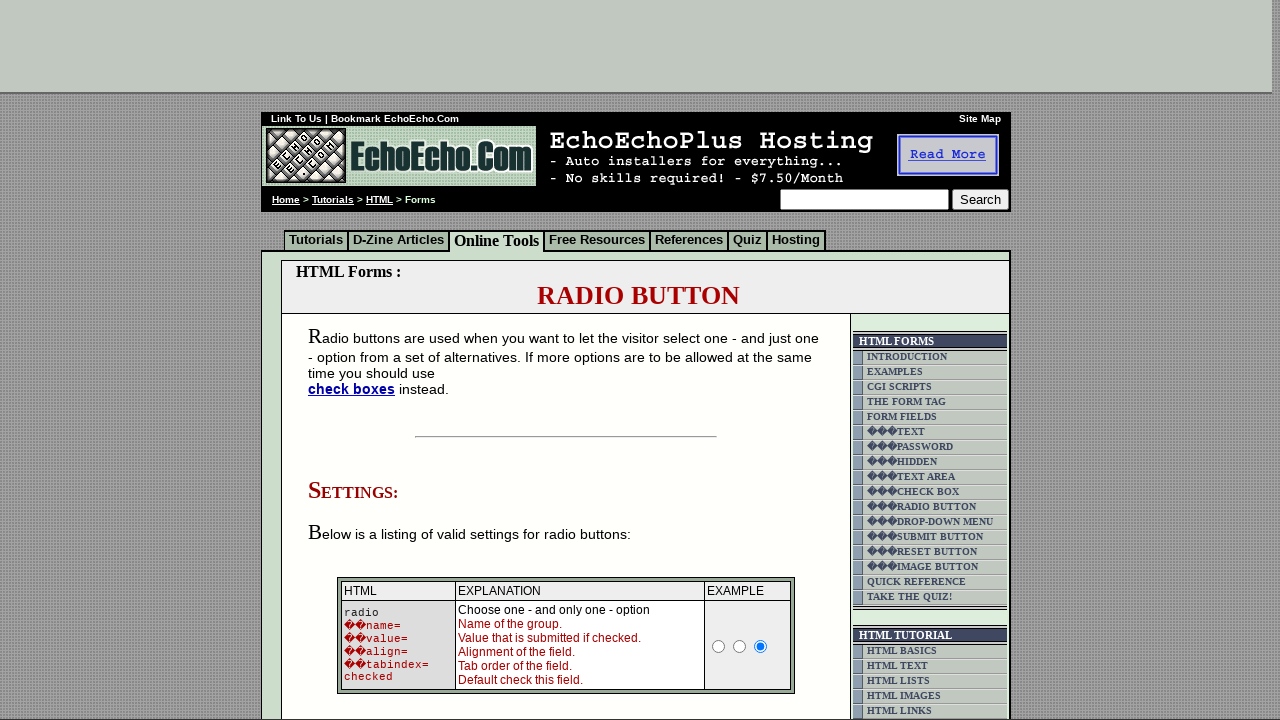

Waited for radio buttons with name starting with 'radio1' to be present
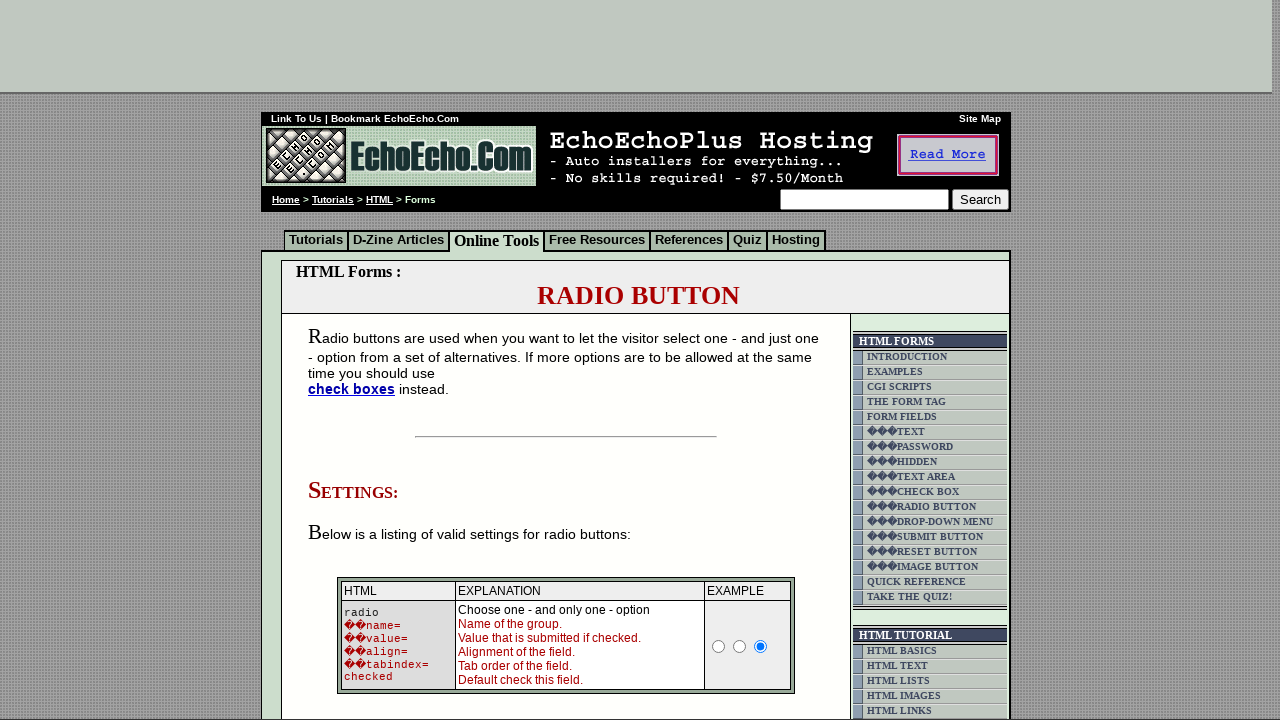

Located all radio buttons with name pattern 'radio1'
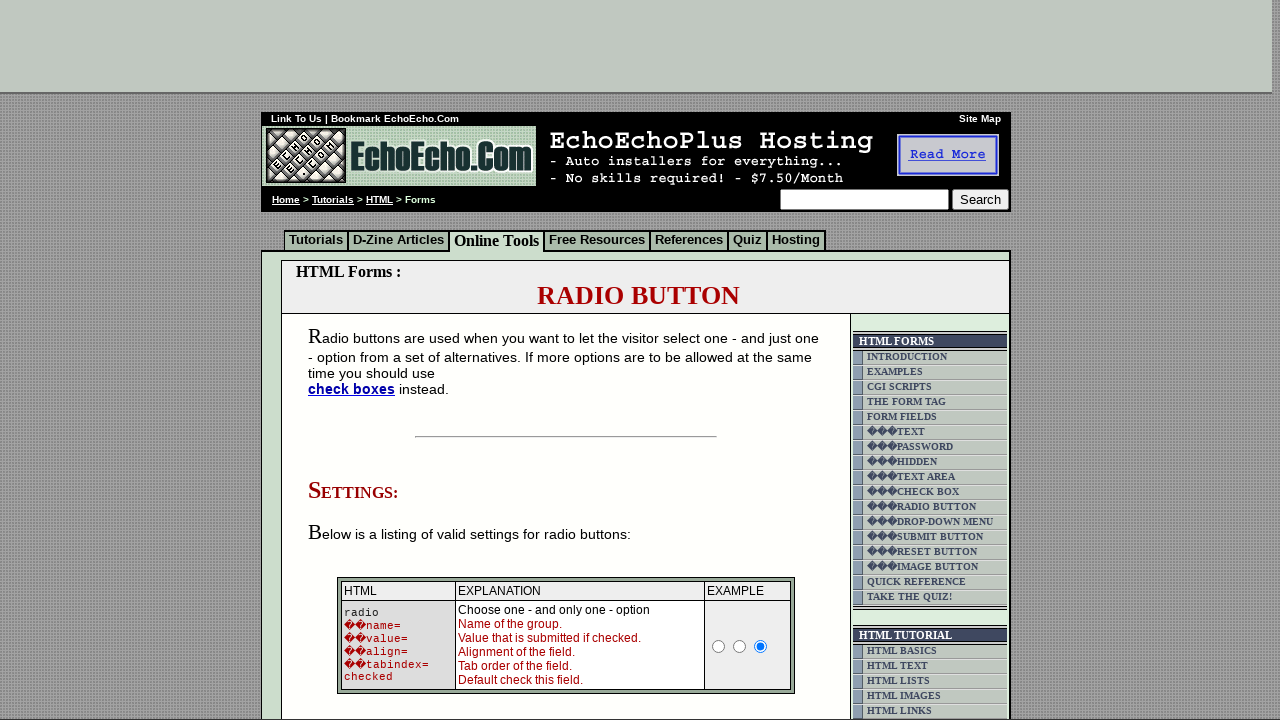

Found 3 radio button elements
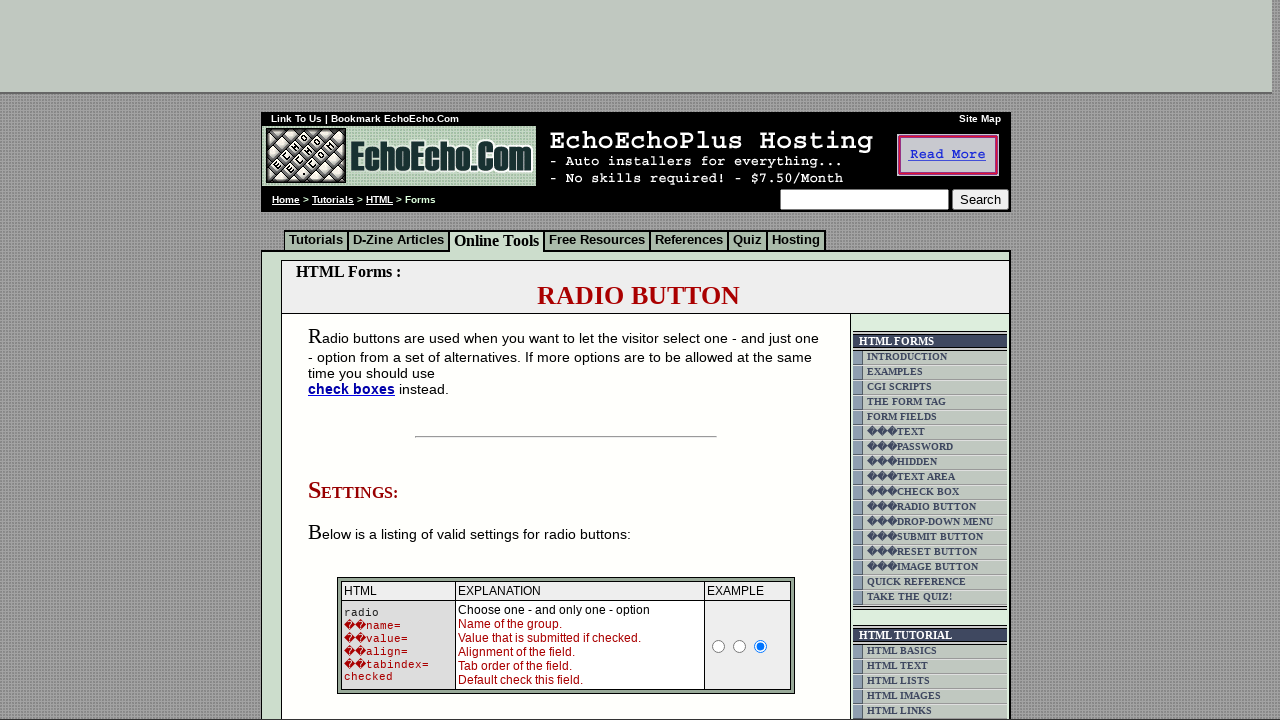

Retrieved type attribute from radio button 1: radio
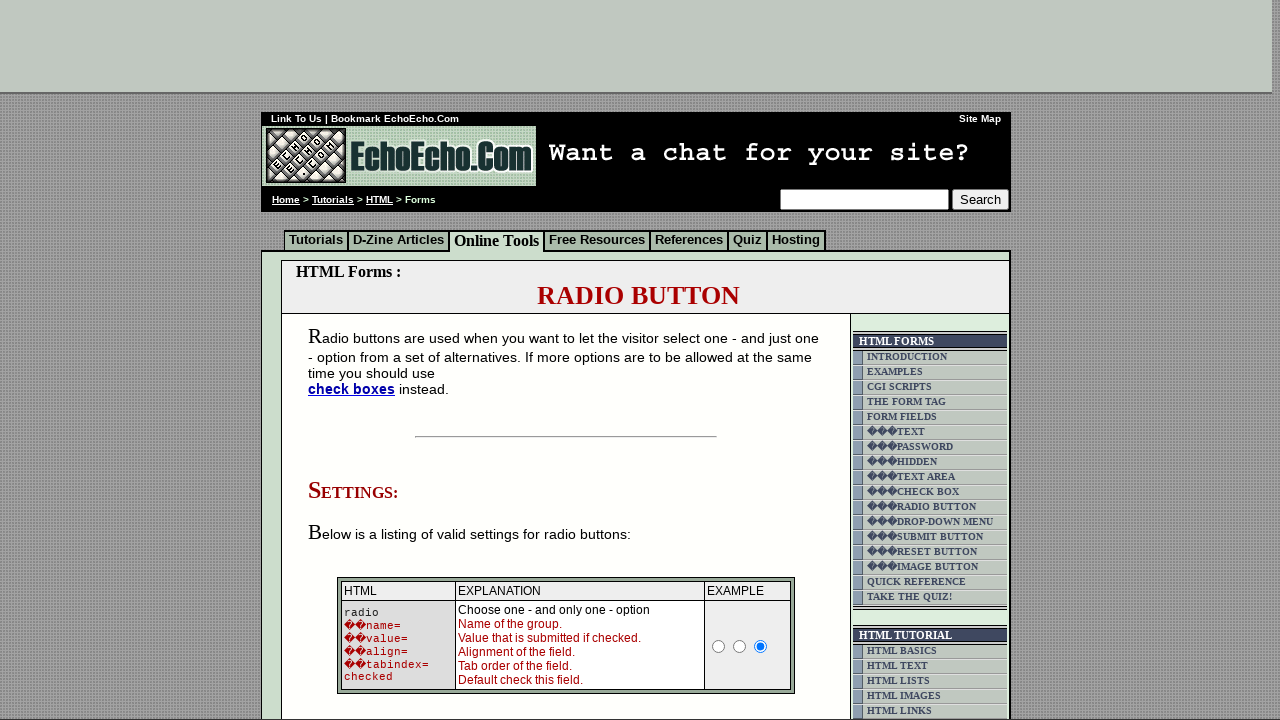

Clicked the first radio button with type='radio' (element 1) at (719, 646) on input[name^='radio1'] >> nth=0
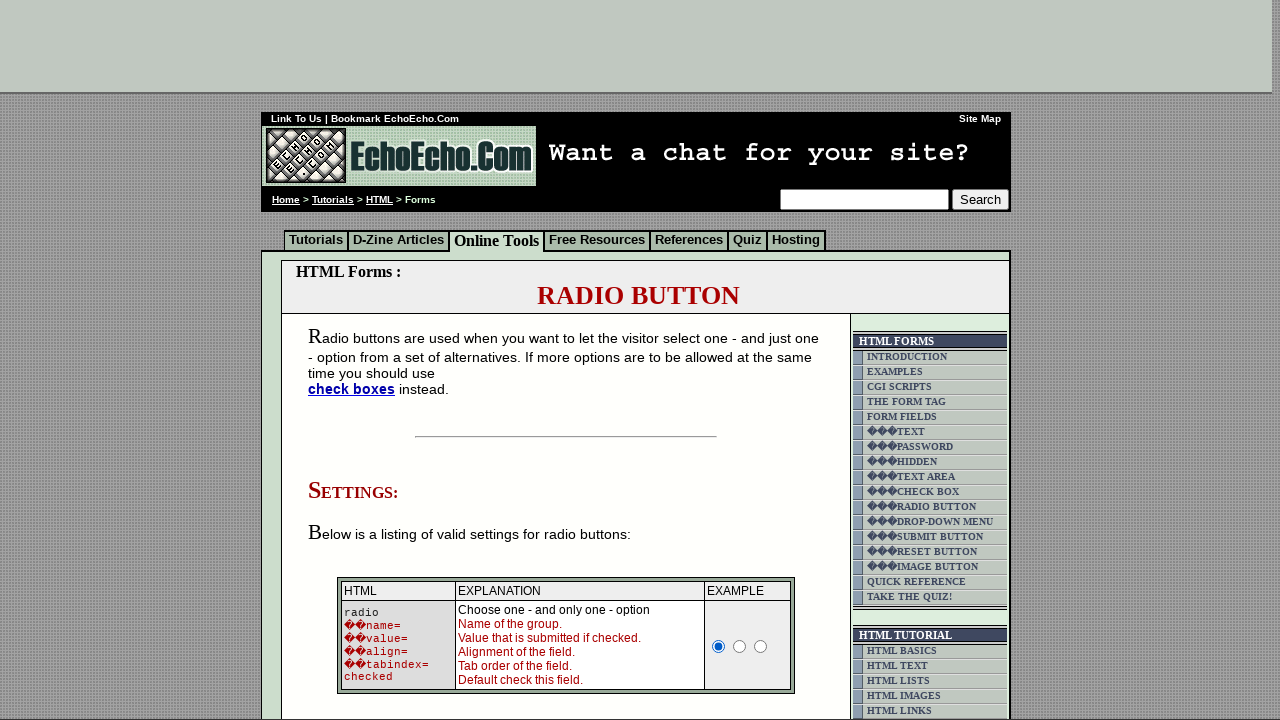

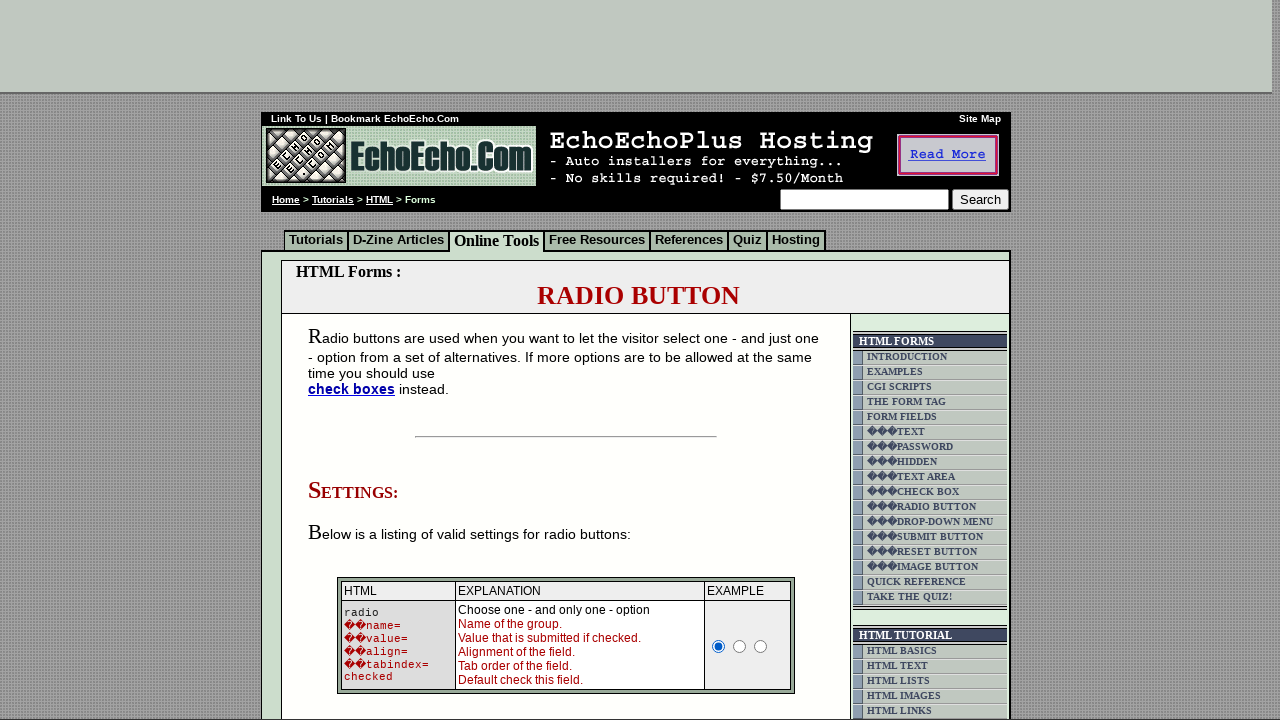